Tests that the counter displays the current number of todo items

Starting URL: https://demo.playwright.dev/todomvc

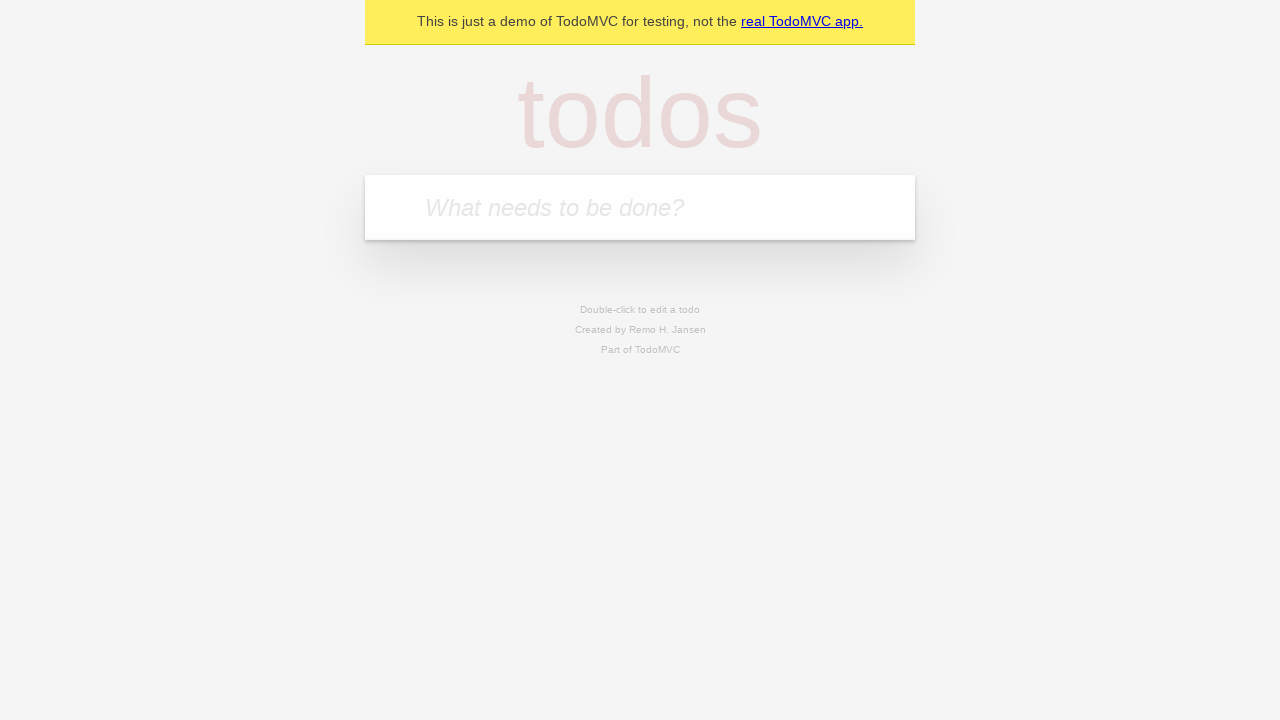

Filled todo input with 'buy some cheese' on internal:attr=[placeholder="What needs to be done?"i]
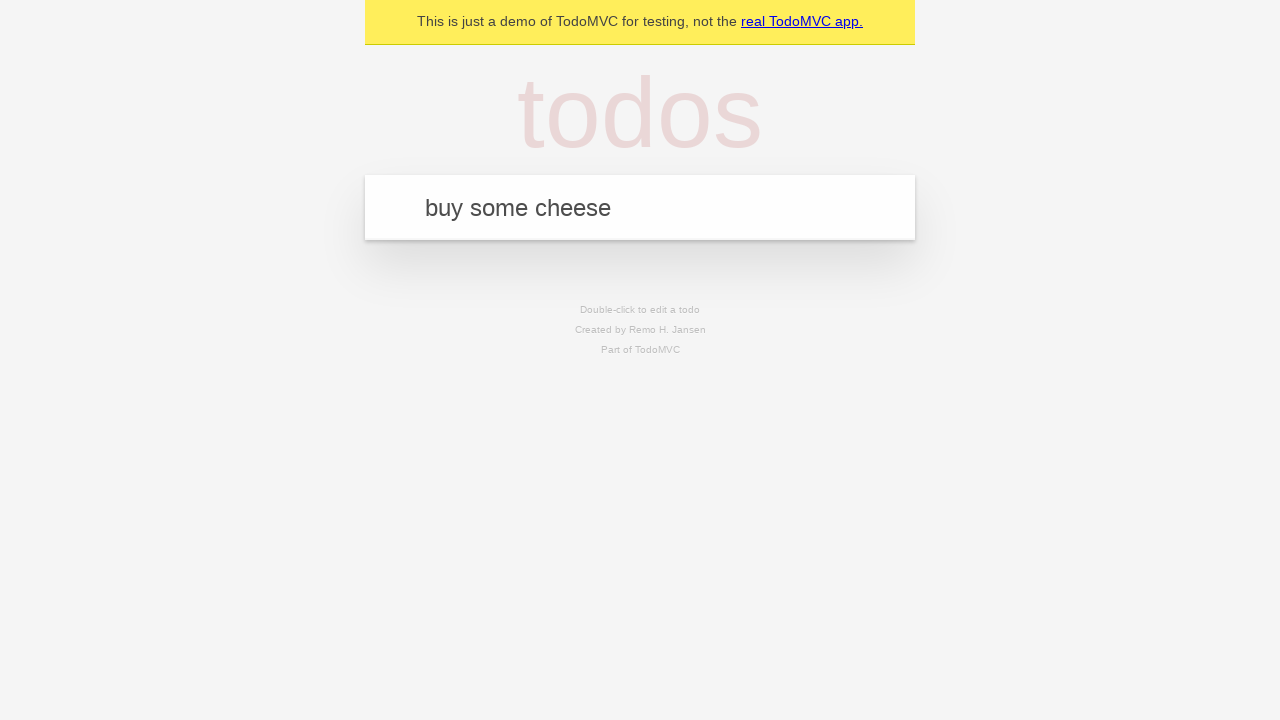

Pressed Enter to add first todo item on internal:attr=[placeholder="What needs to be done?"i]
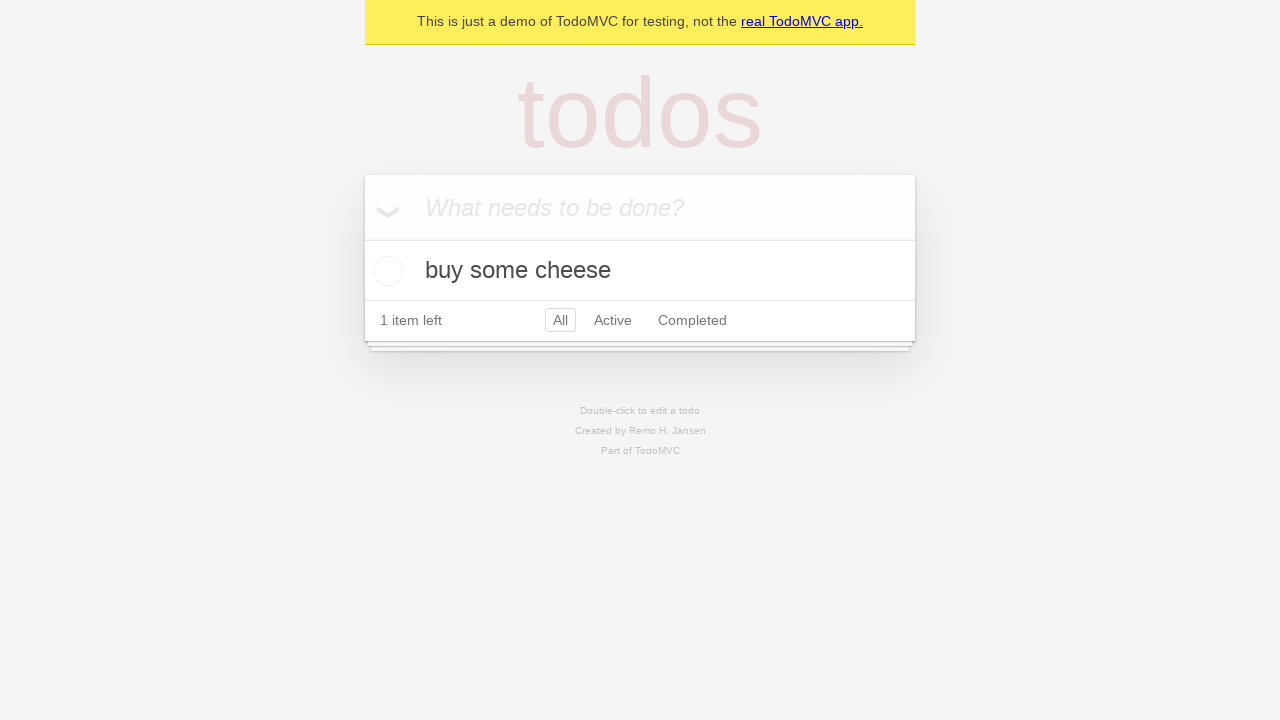

Todo counter element loaded after adding first item
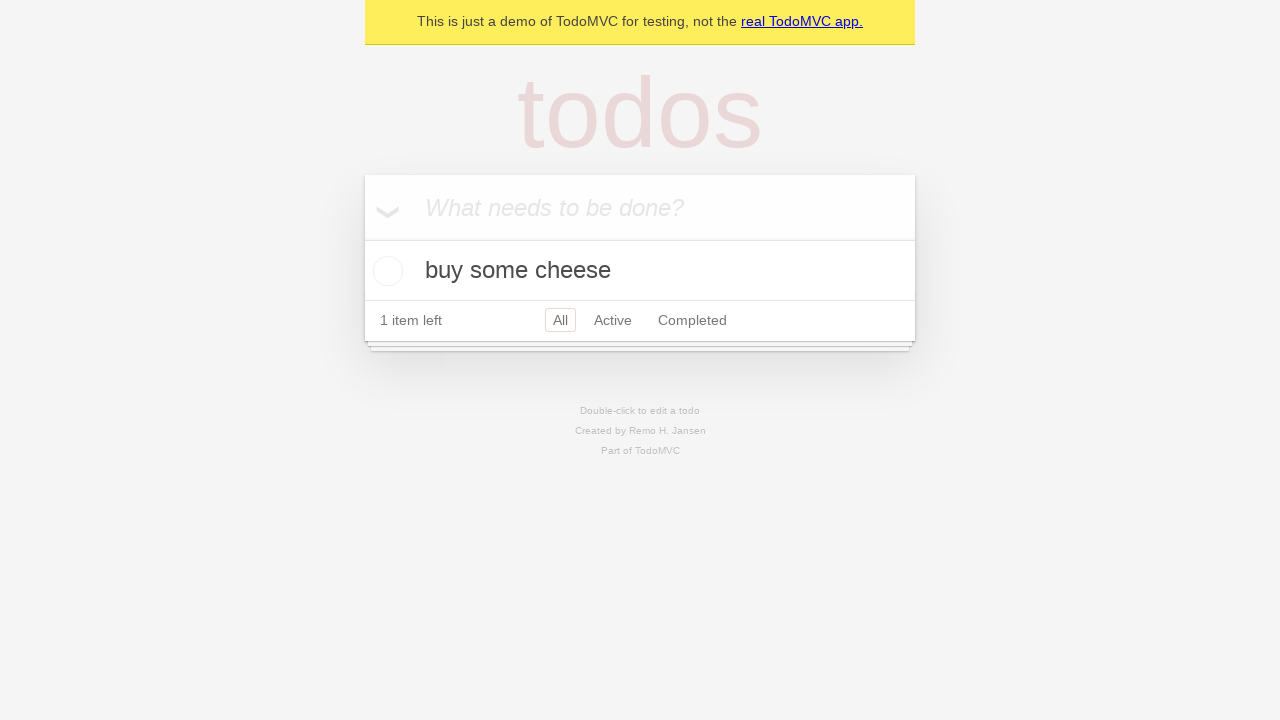

Filled todo input with 'feed the cat' on internal:attr=[placeholder="What needs to be done?"i]
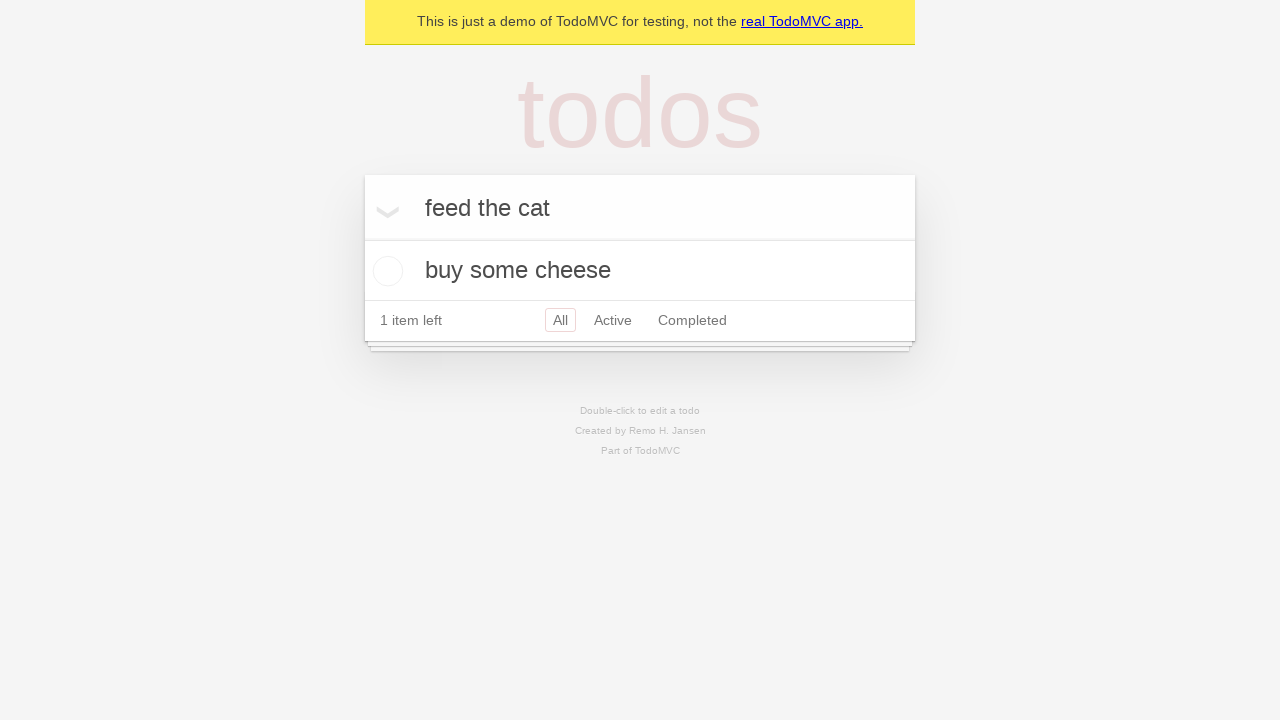

Pressed Enter to add second todo item on internal:attr=[placeholder="What needs to be done?"i]
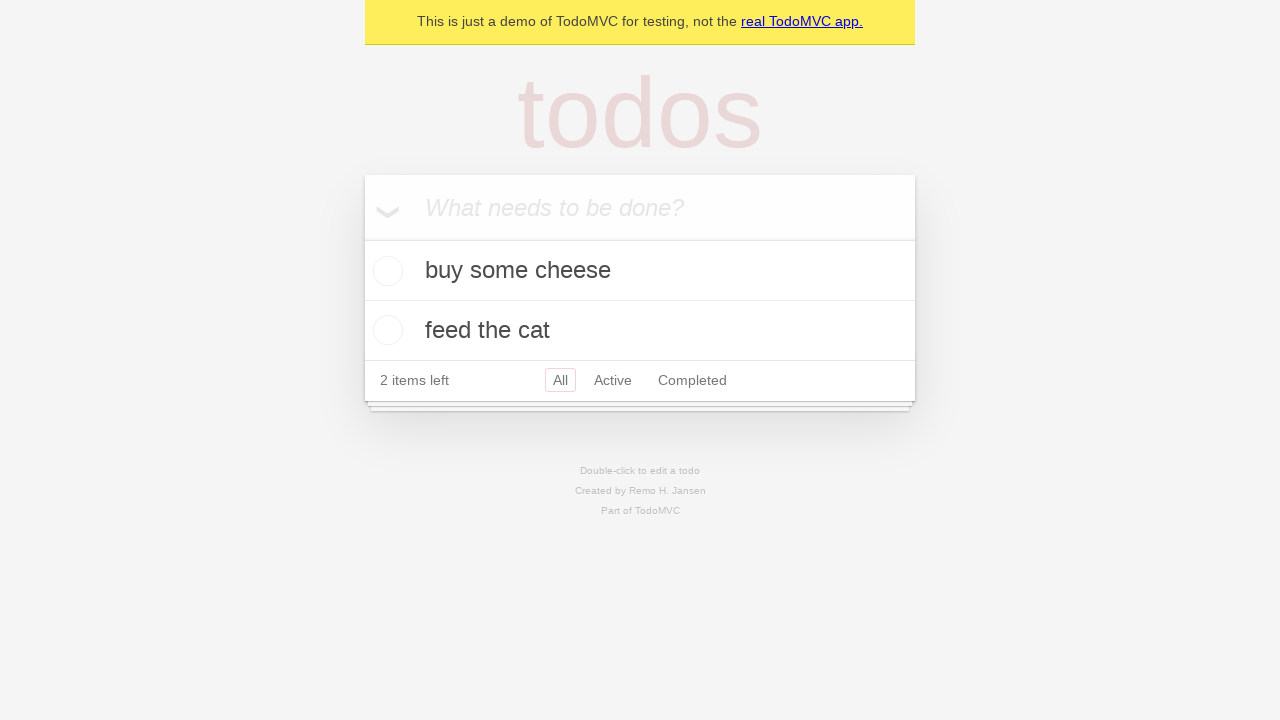

Todo counter updated after adding second item
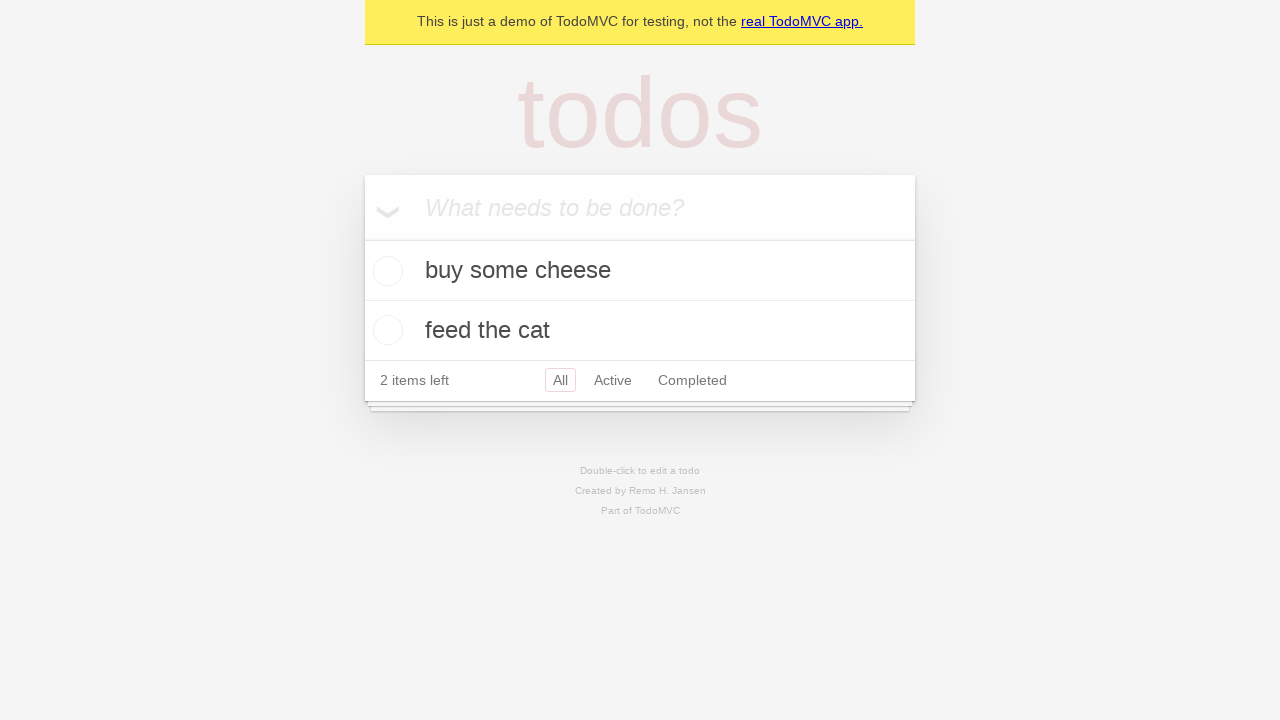

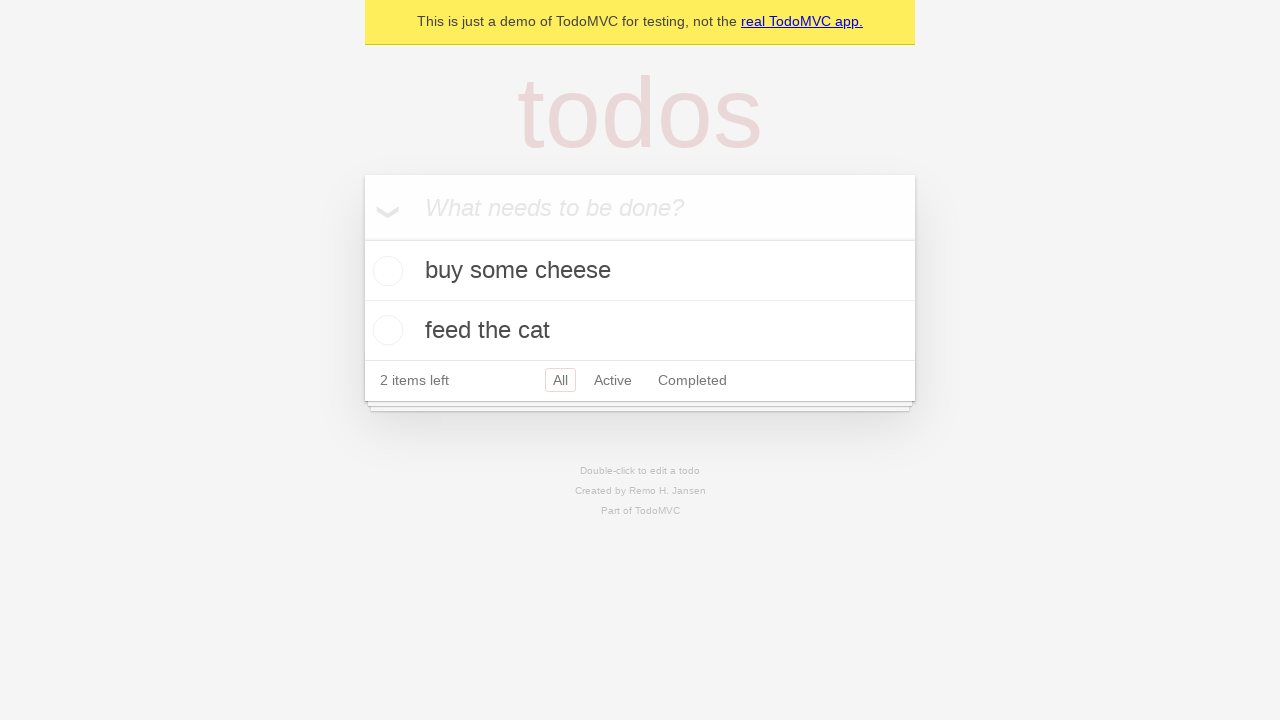